Tests form validation by opening the practice form and submitting it without filling any required fields, verifying that validation errors appear.

Starting URL: https://demoqa.com/

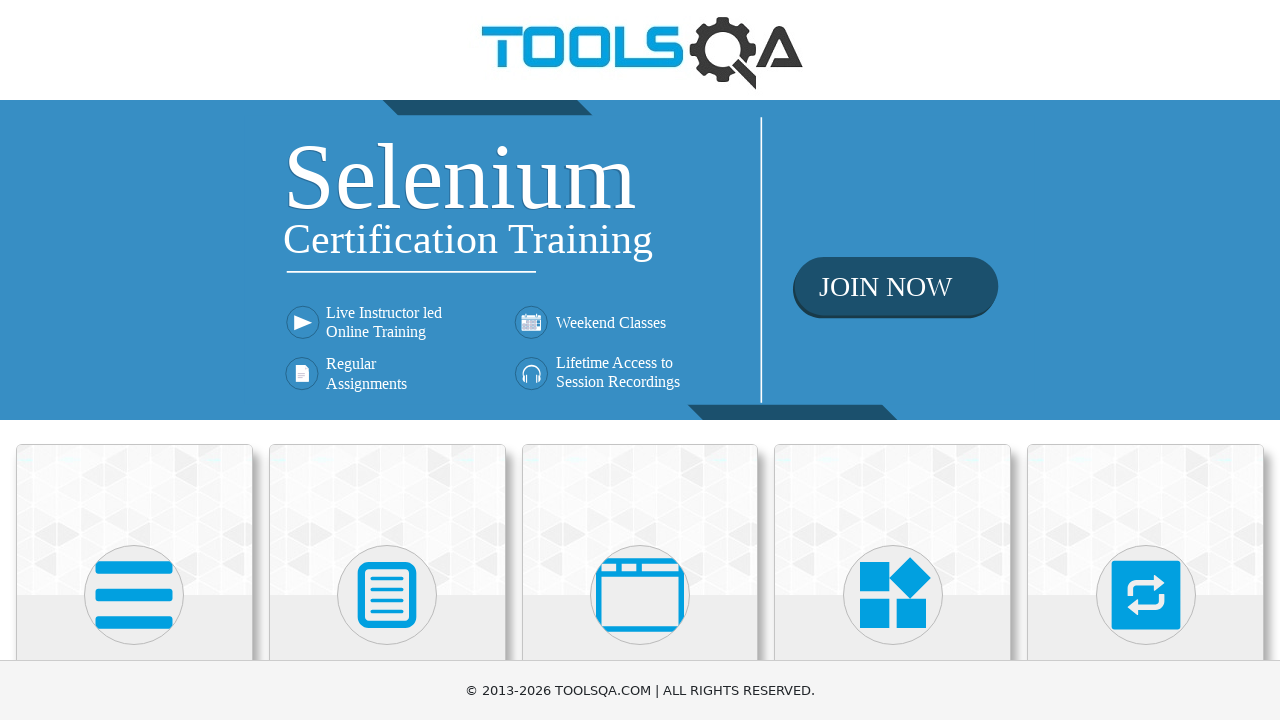

Clicked on Forms card on homepage at (387, 360) on text=Forms
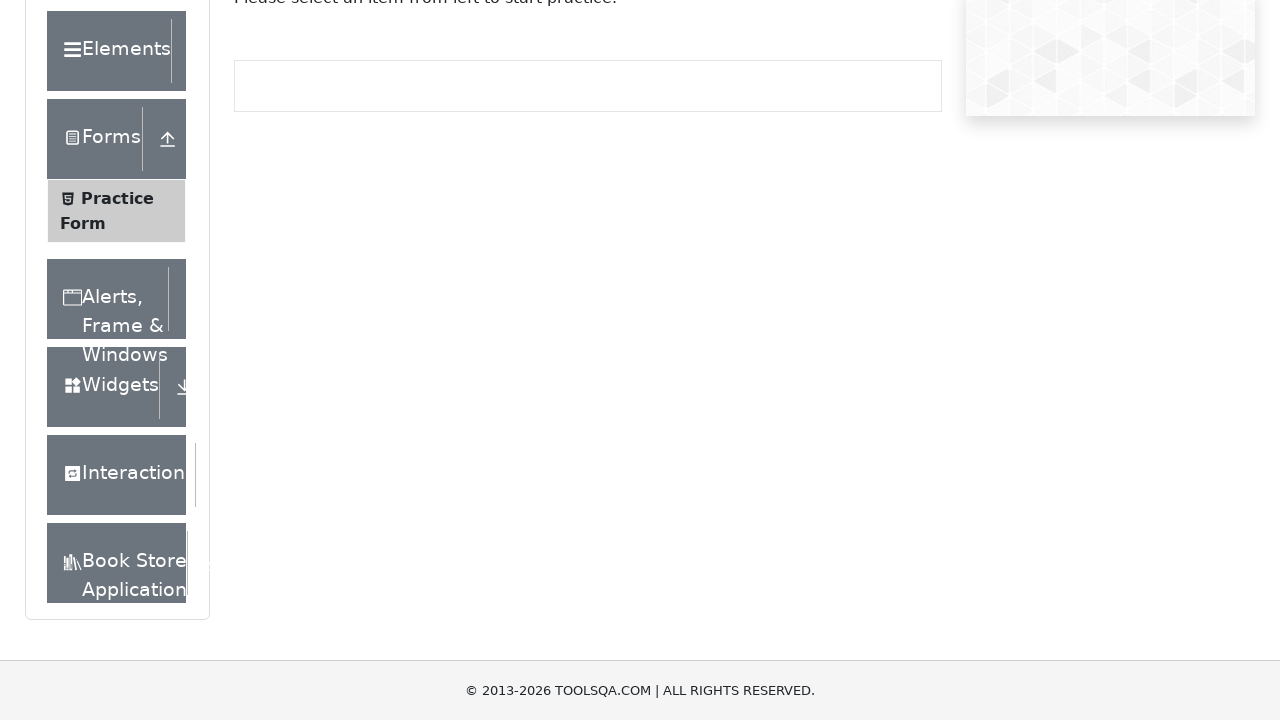

Clicked on Practice Form in the left menu at (117, 336) on text=Practice Form
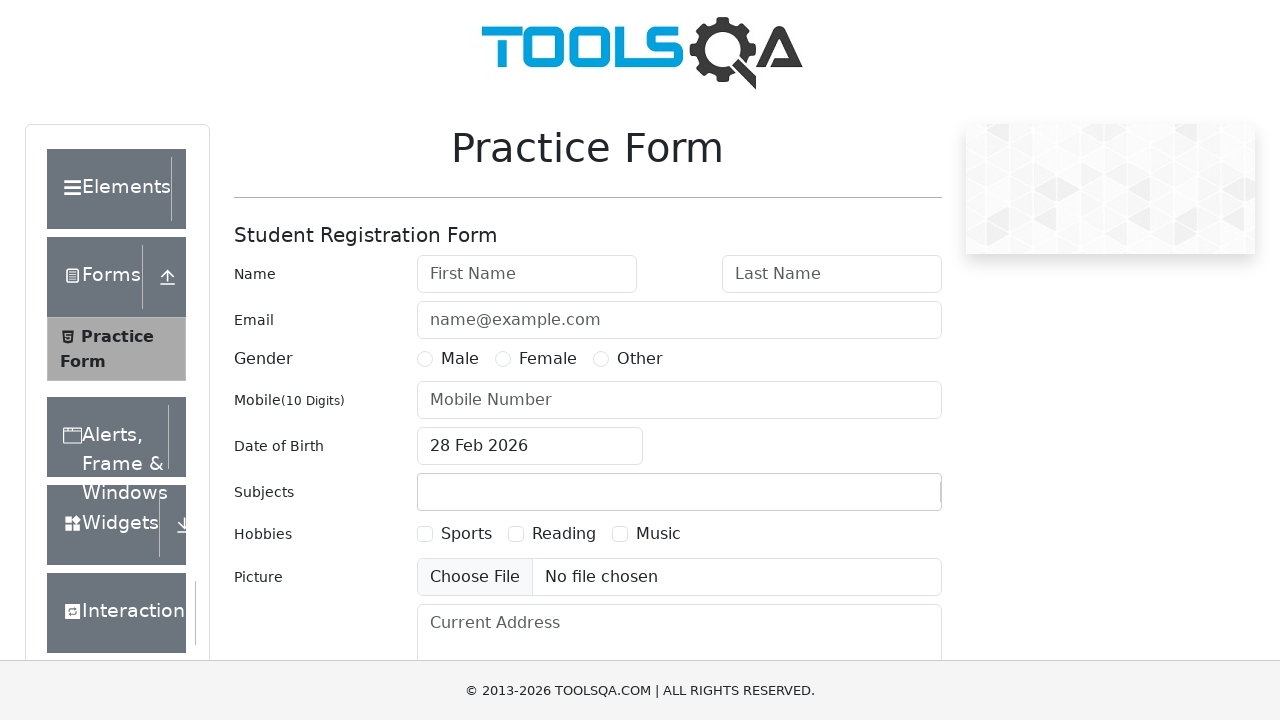

Practice form loaded successfully
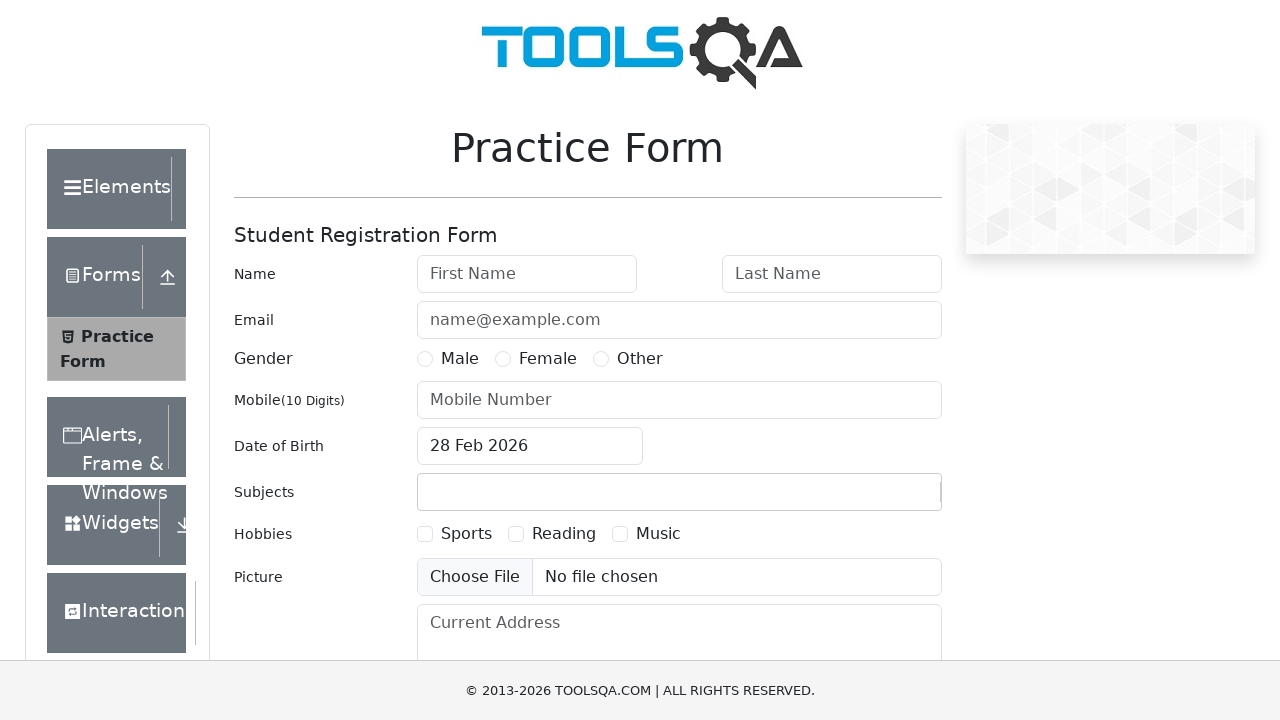

Submitted form without filling any required fields at (885, 499) on #submit
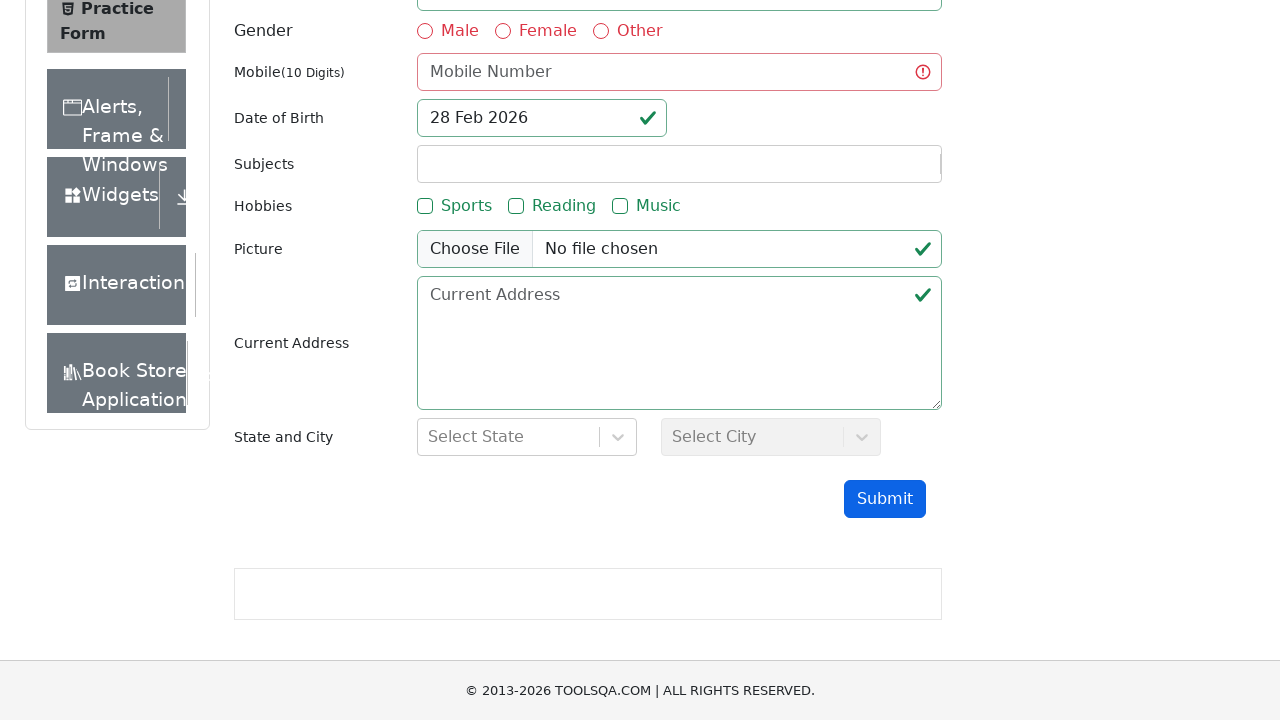

Verified validation error appears on firstName field
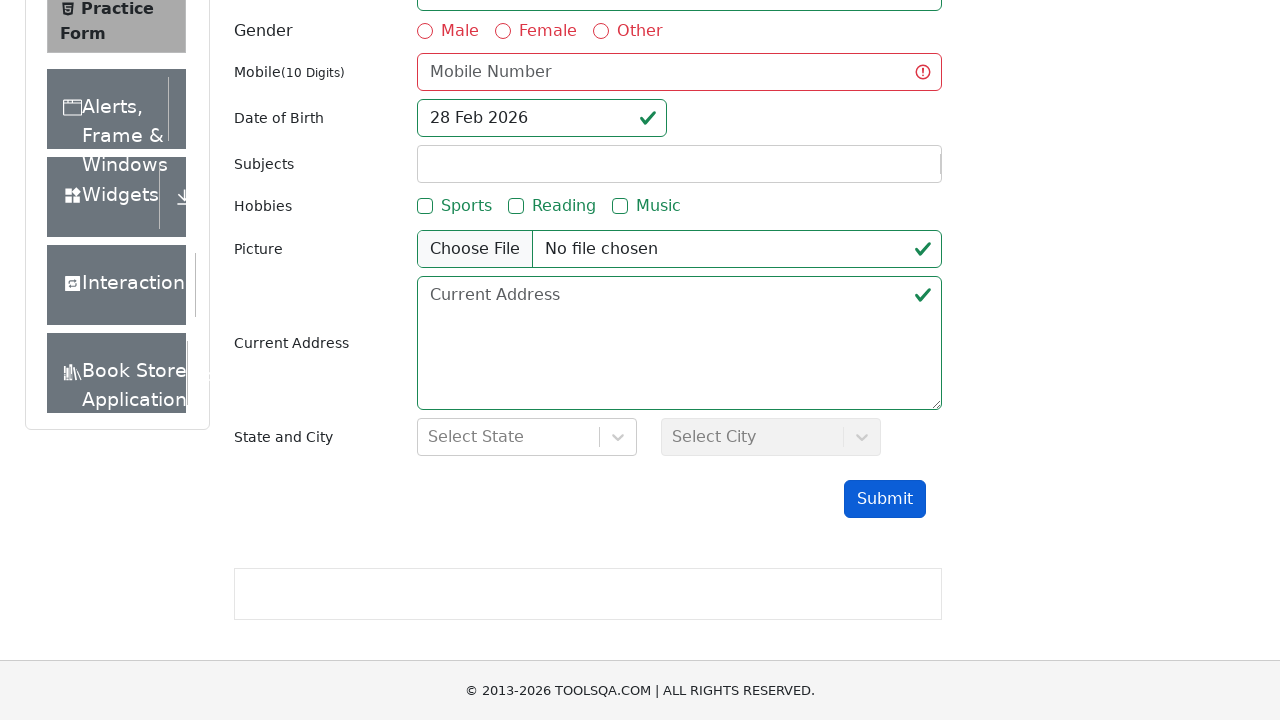

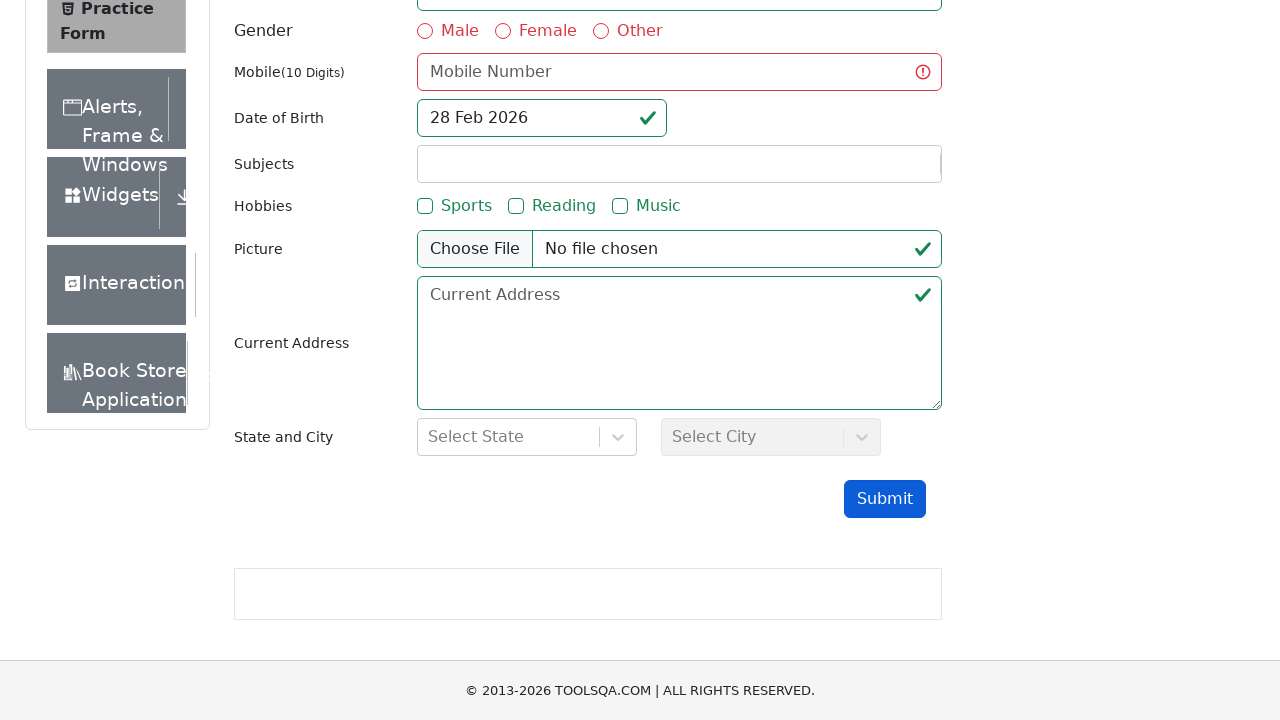